Tests general form elements by verifying enabled/disabled states and filling success, warning, and error fields

Starting URL: https://adminlte.io/themes/v3/index3.html

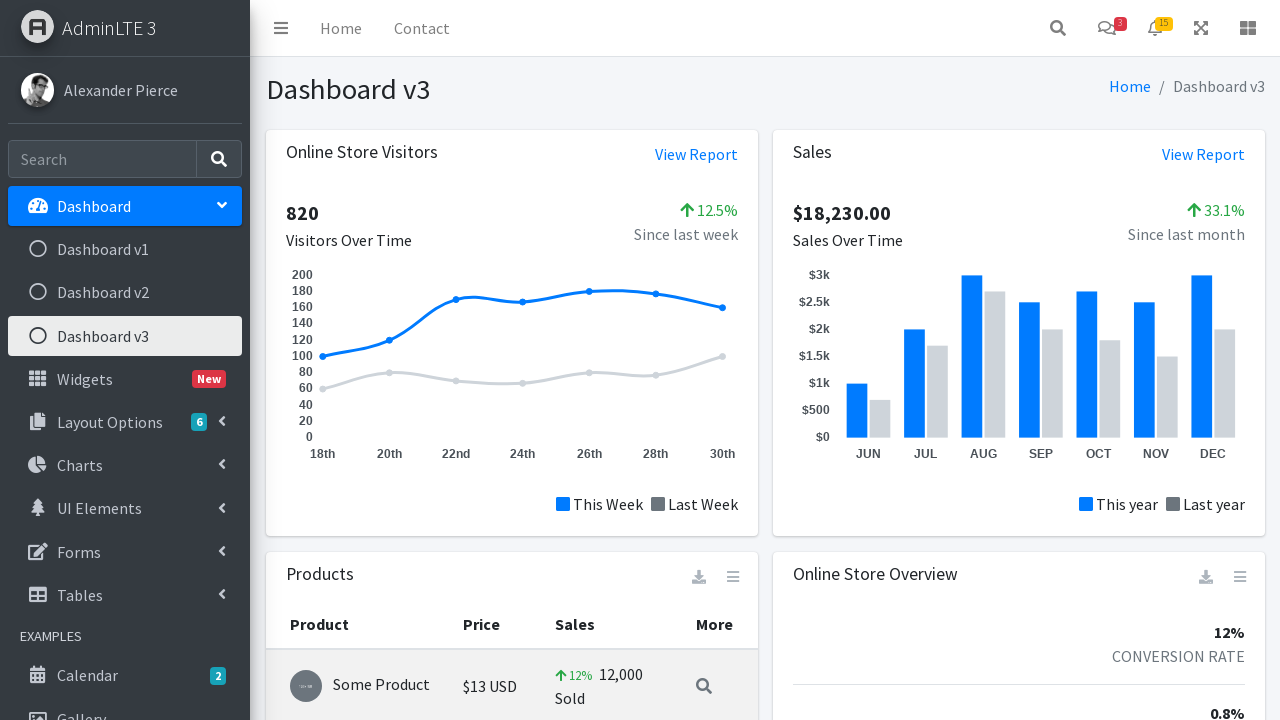

Clicked on Forms menu icon to expand forms section at (38, 551) on .nav-icon.fas.fa-edit
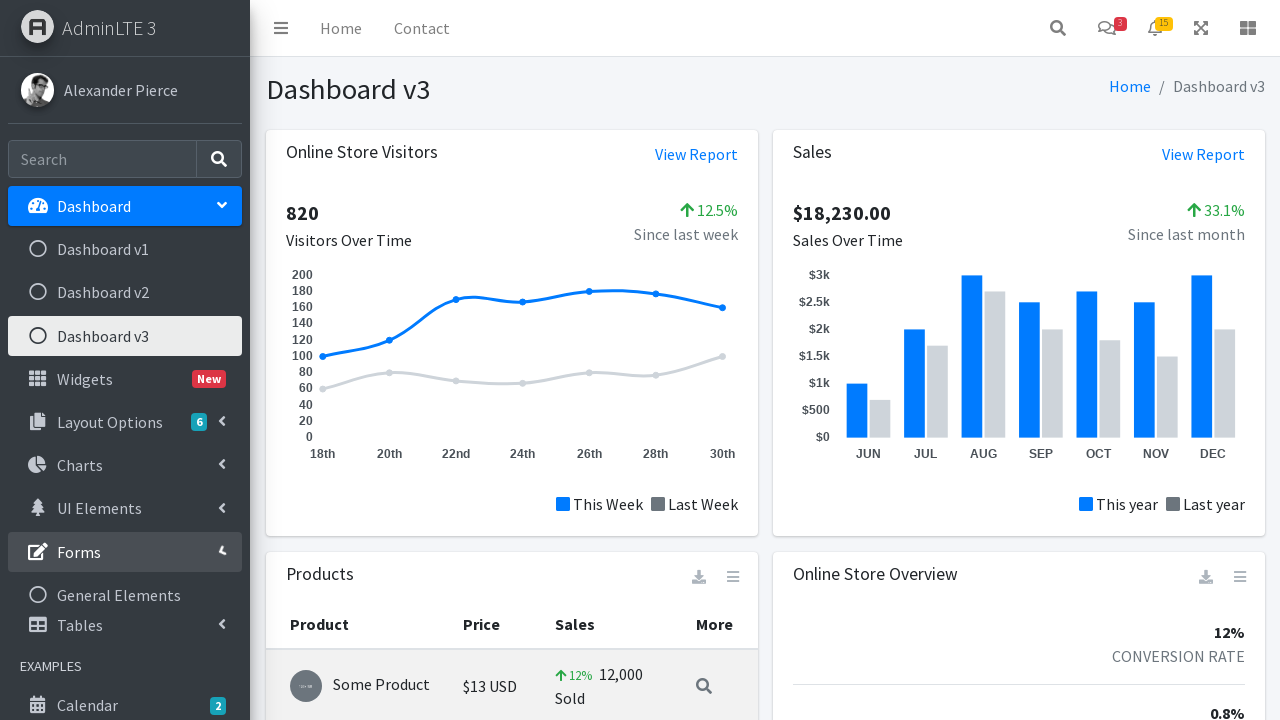

Clicked on General Elements form link at (125, 595) on .mt-2 >ul > li:nth-child(6) > ul > li:nth-child(1)
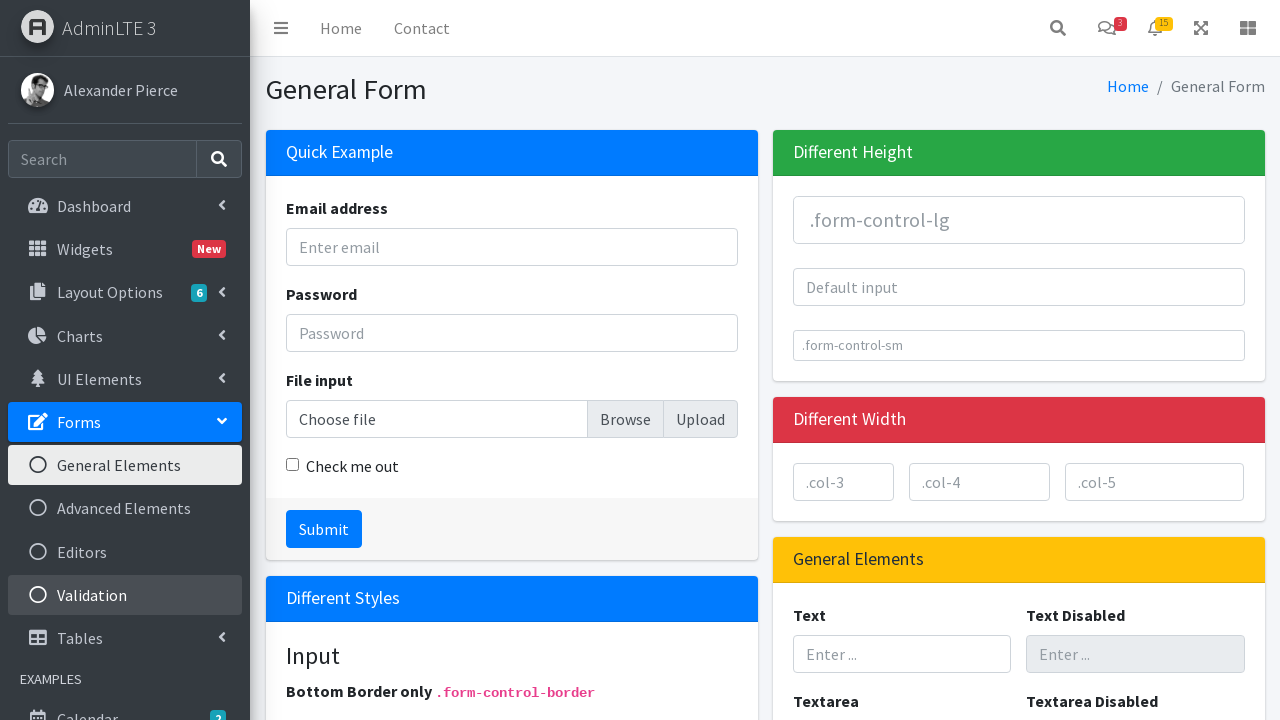

Navigated to General Elements form page
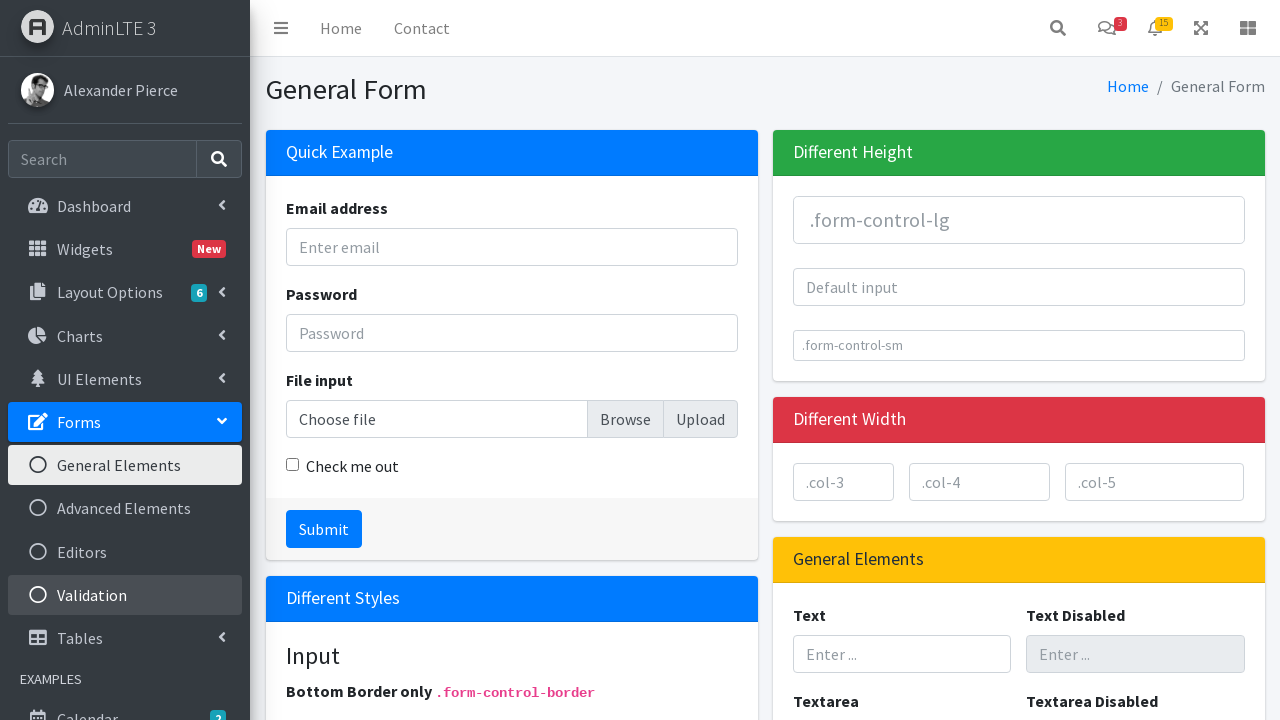

Filled success field with 'Success' on form > div:nth-child(3) > input
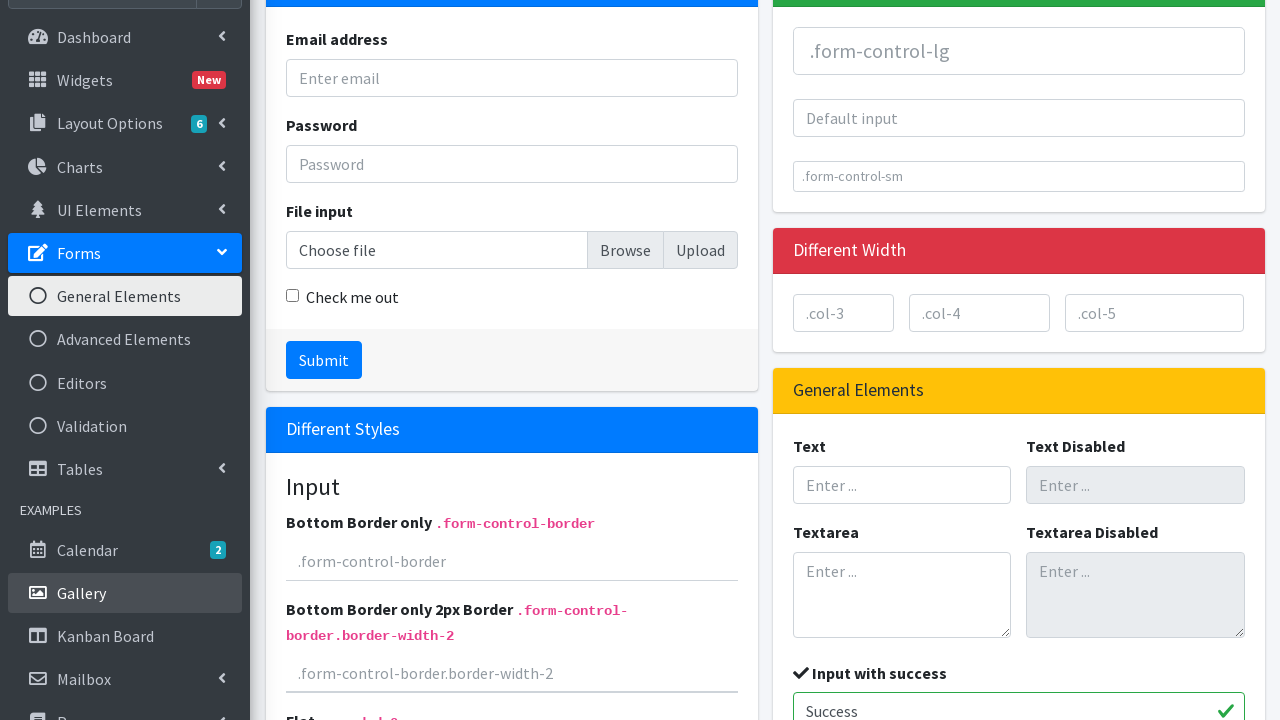

Filled warning field with 'Warning' on form > div:nth-child(4) > input
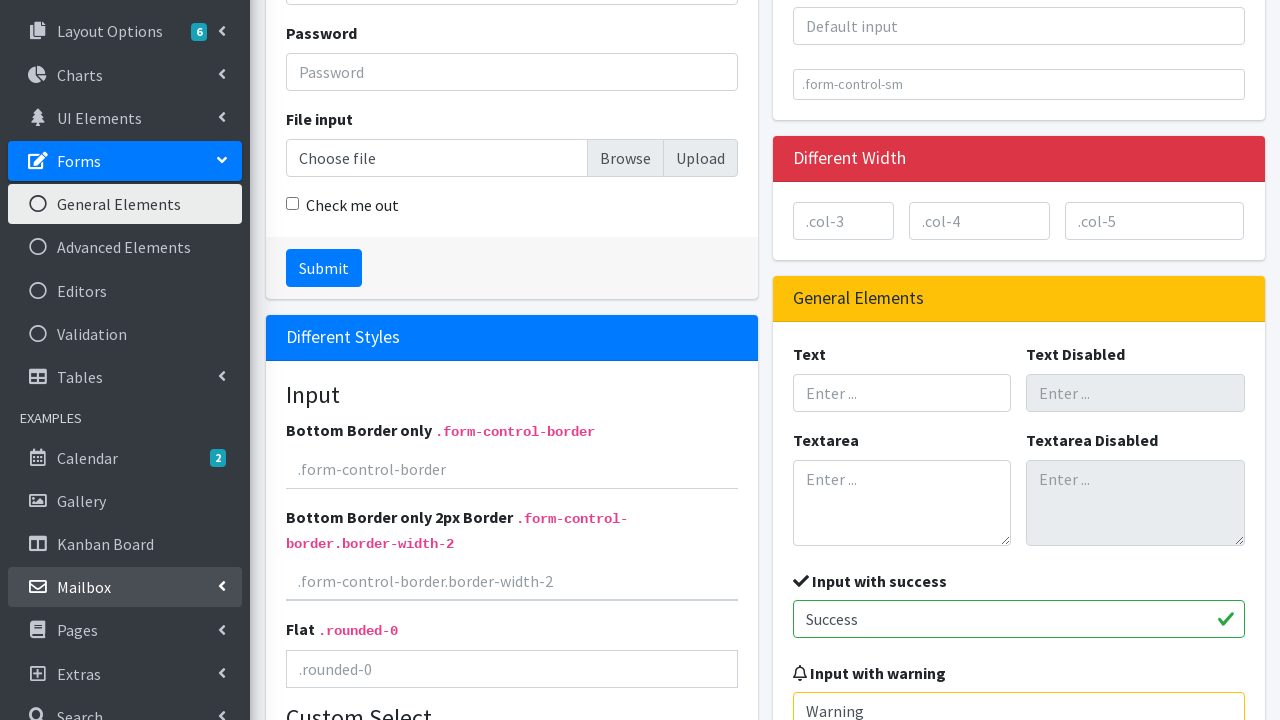

Filled error field with 'Error' on form > div:nth-child(5) > input
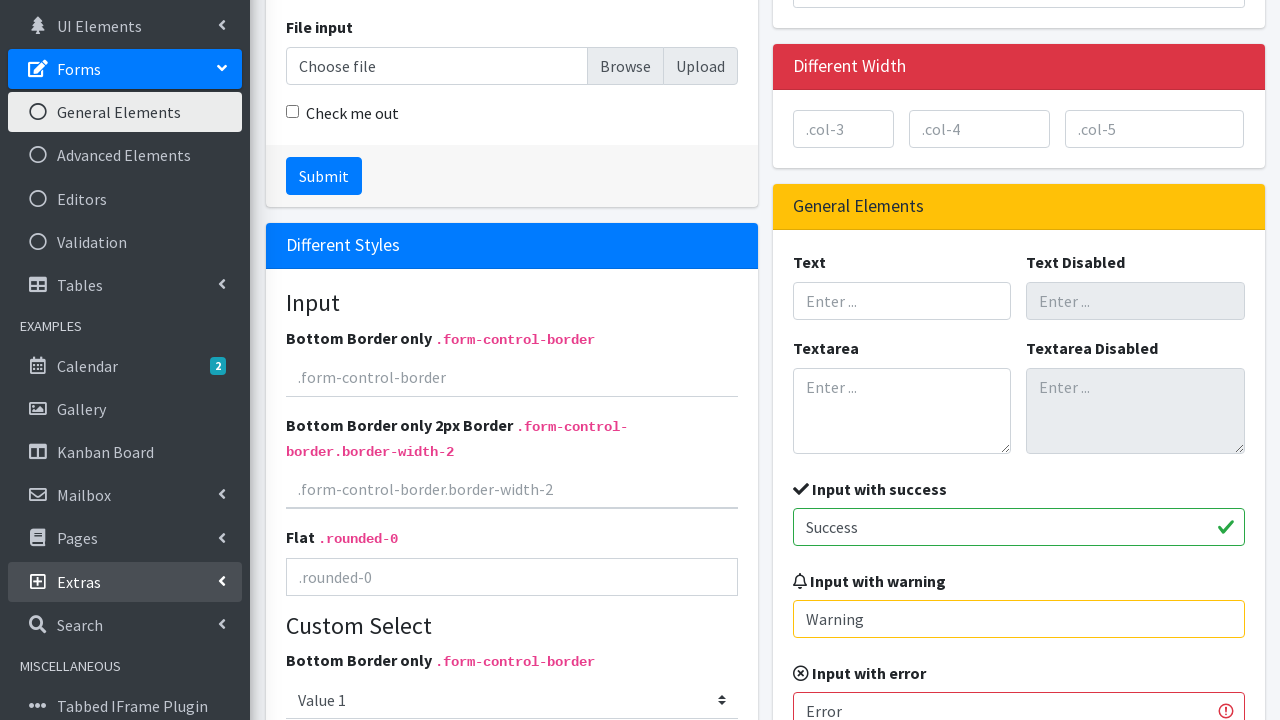

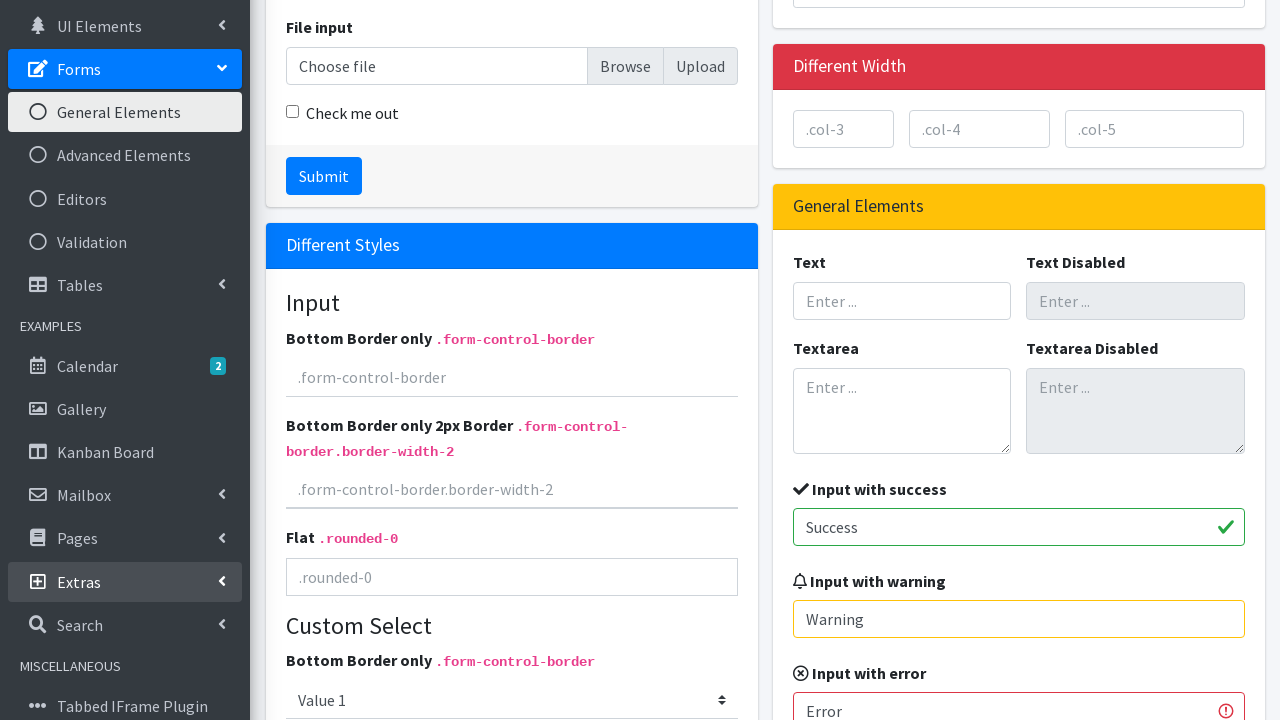